Tests JavaScript scrolling functionality by navigating to a large page and scrolling down vertically and horizontally using JavaScript execution

Starting URL: https://the-internet.herokuapp.com/large

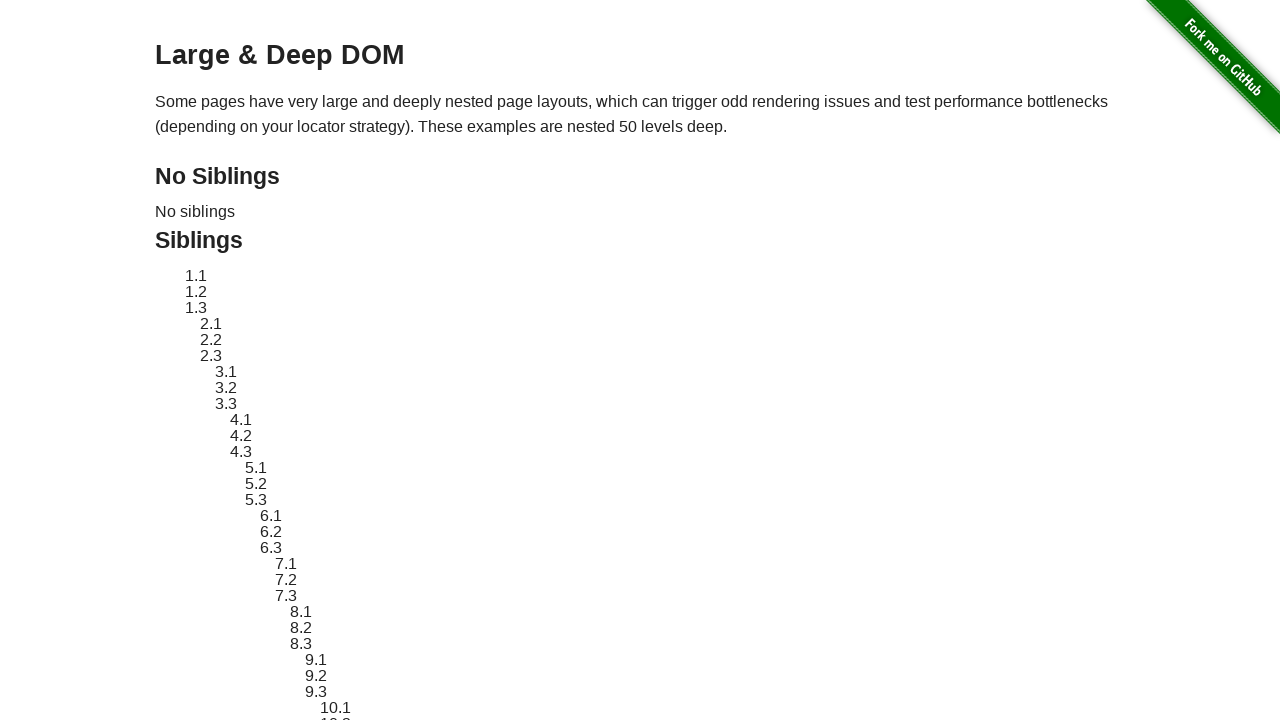

Navigated to large page at https://the-internet.herokuapp.com/large
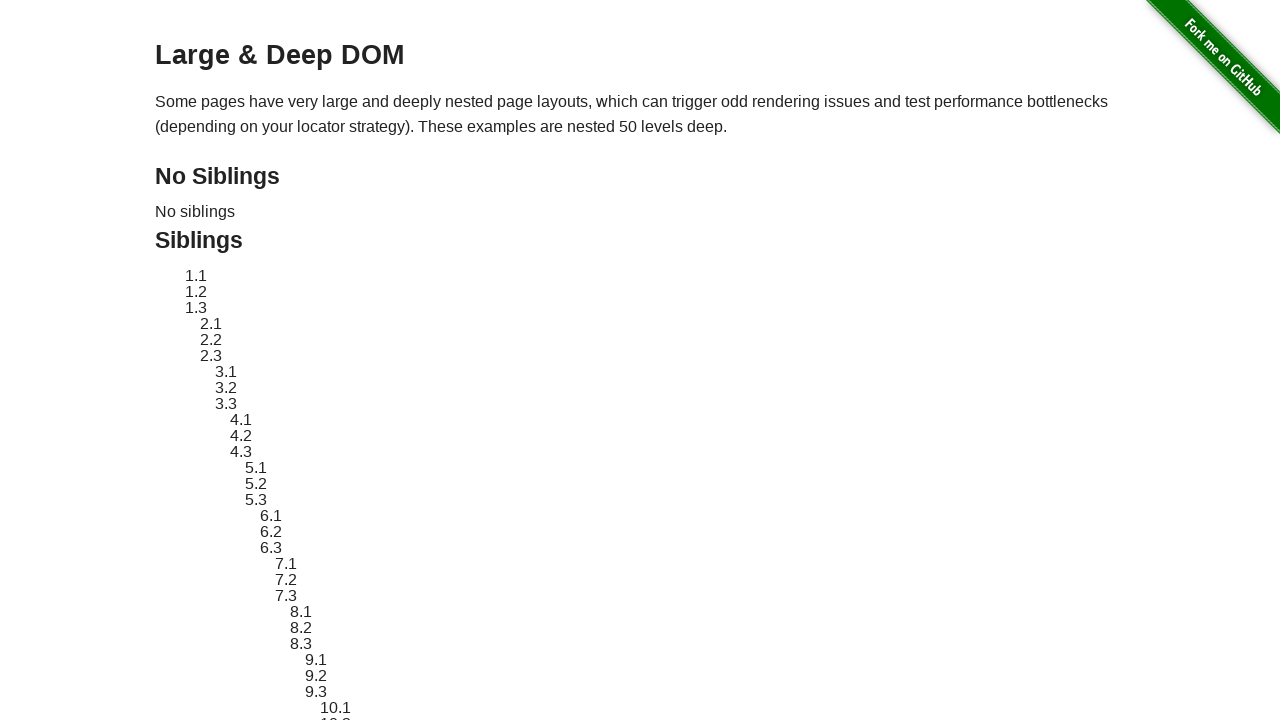

Scrolled page 200 pixels horizontally and 3000 pixels vertically using JavaScript
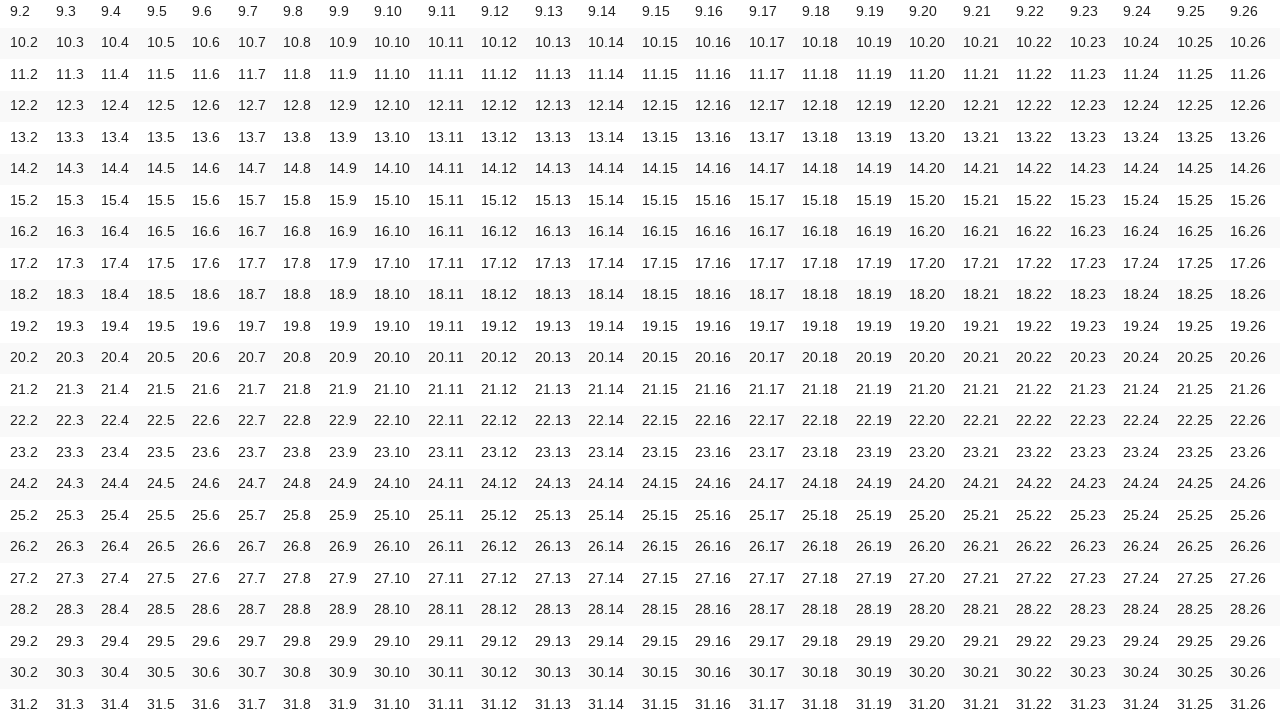

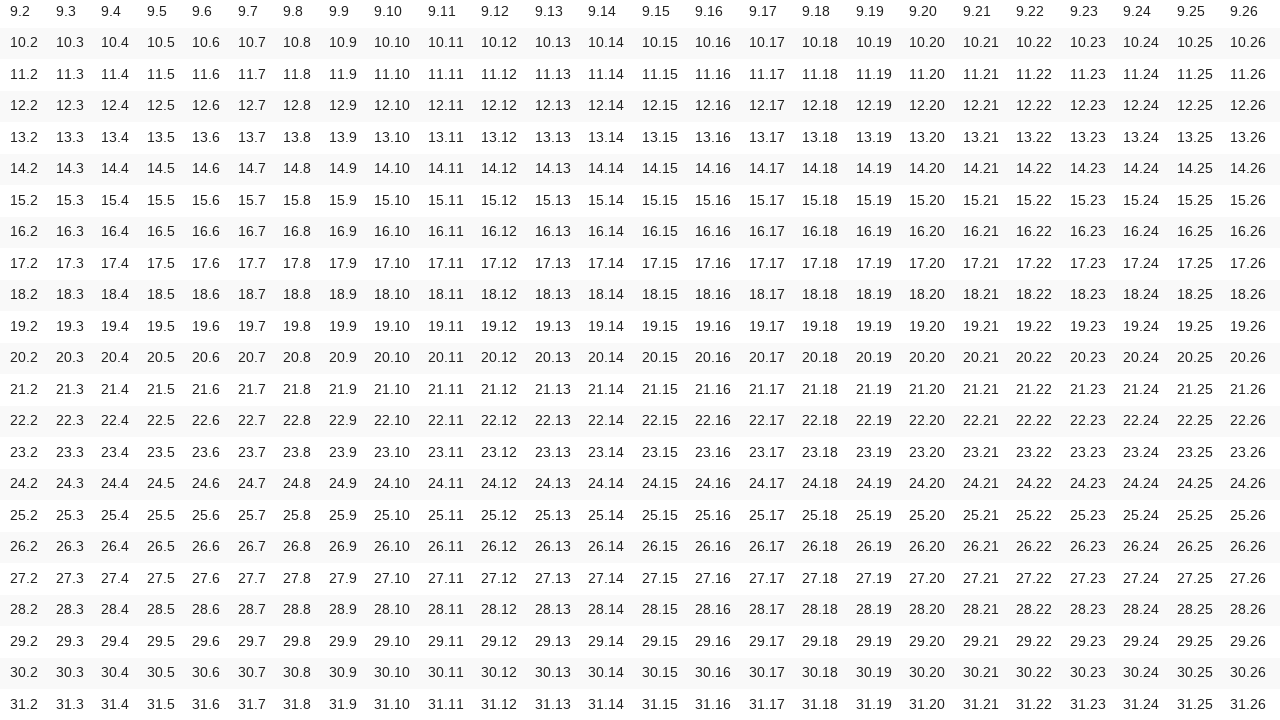